Tests an e-commerce practice site by searching for products containing 'ca', verifying 4 products are visible, and adding multiple items to the cart including clicking specific products and finding Cashews to add.

Starting URL: https://rahulshettyacademy.com/seleniumPractise/#/

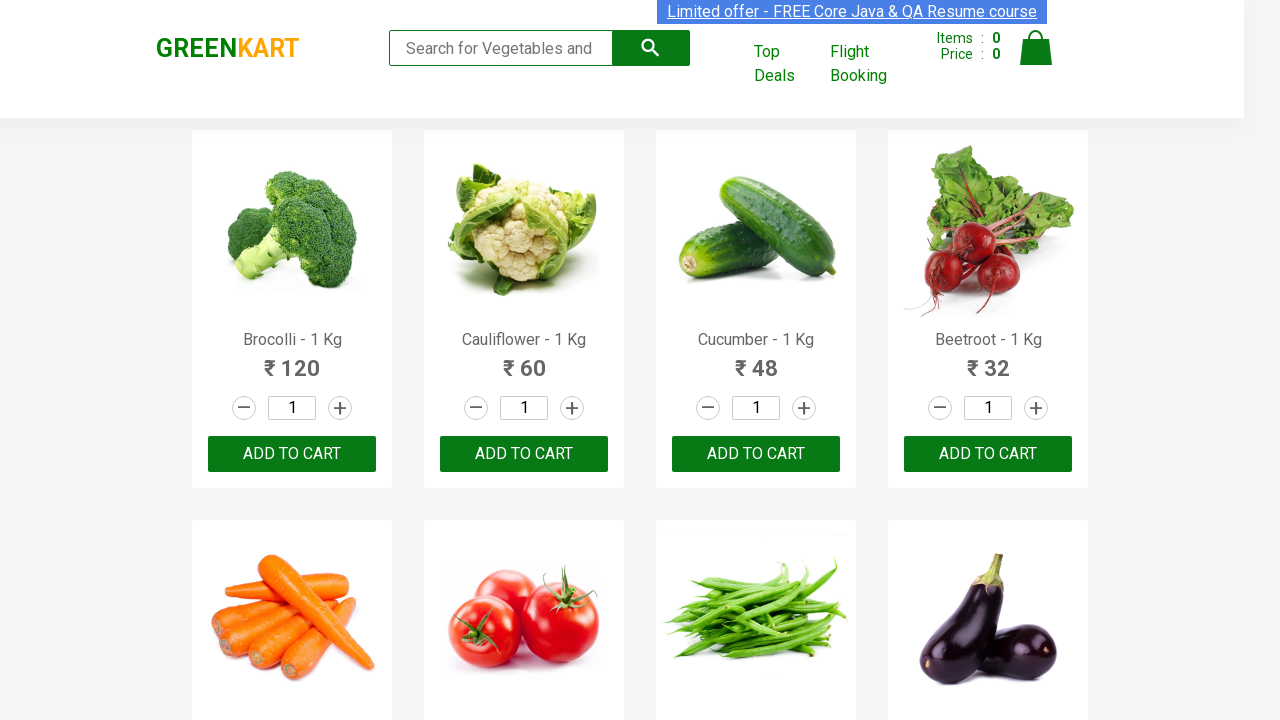

Set viewport size to 1440x900
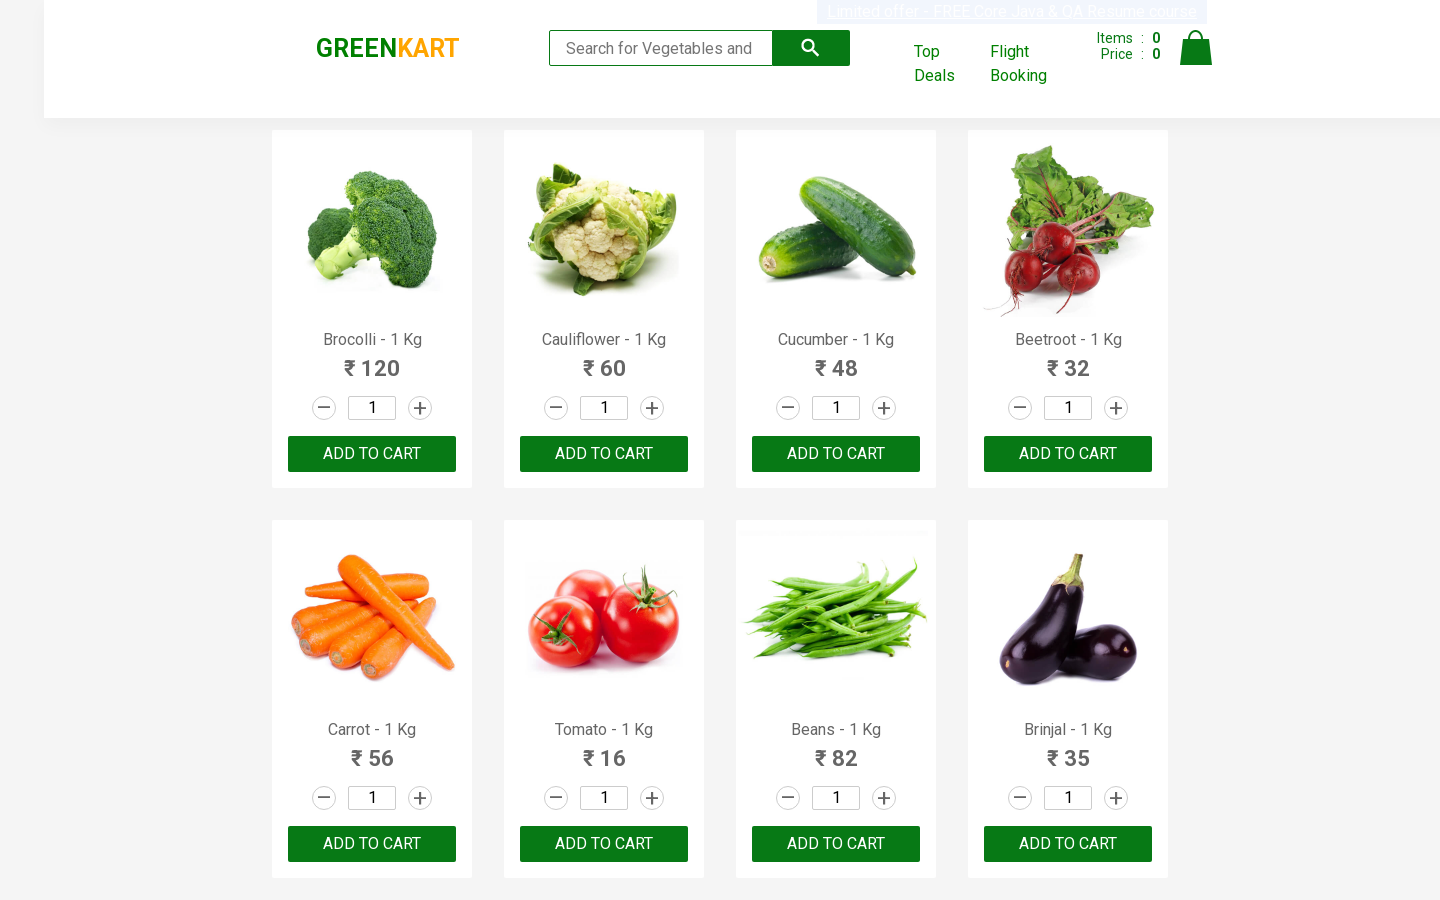

Entered 'ca' in search field on .search-keyword
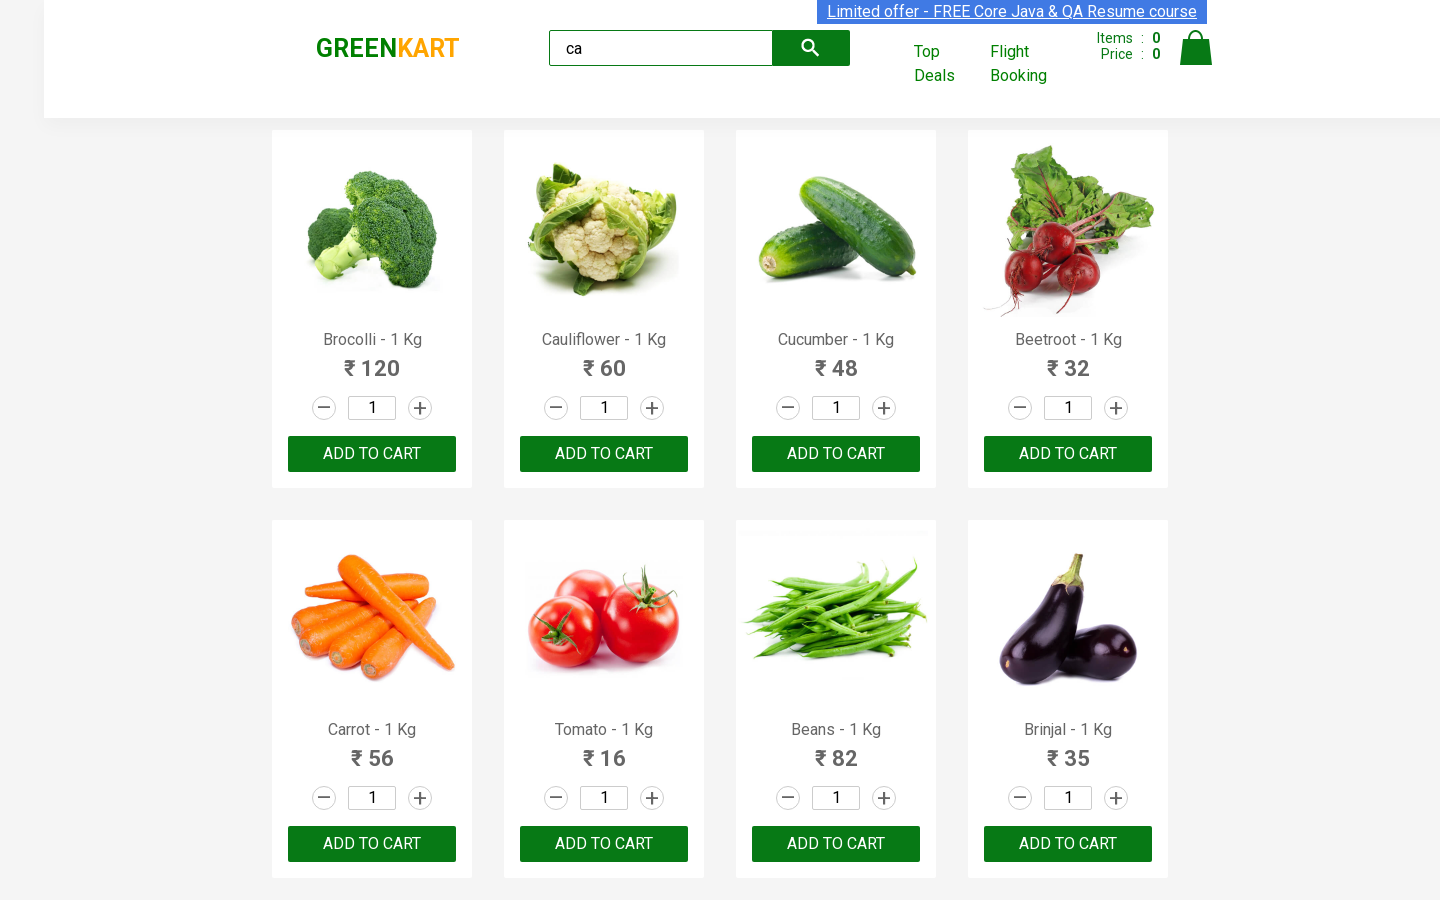

Waited 2 seconds for search results to load
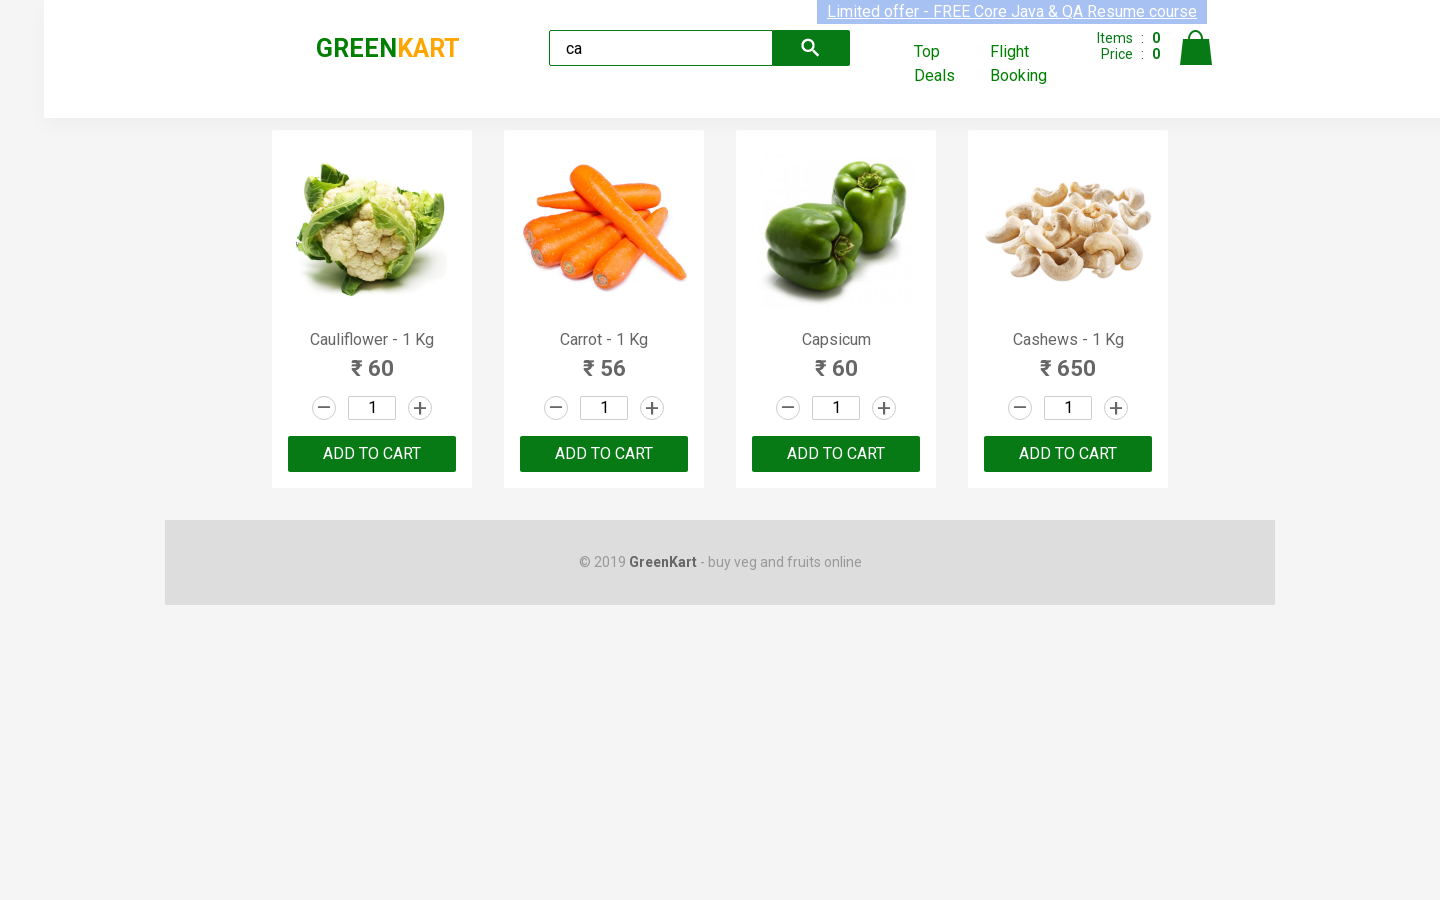

Waited for products to be visible
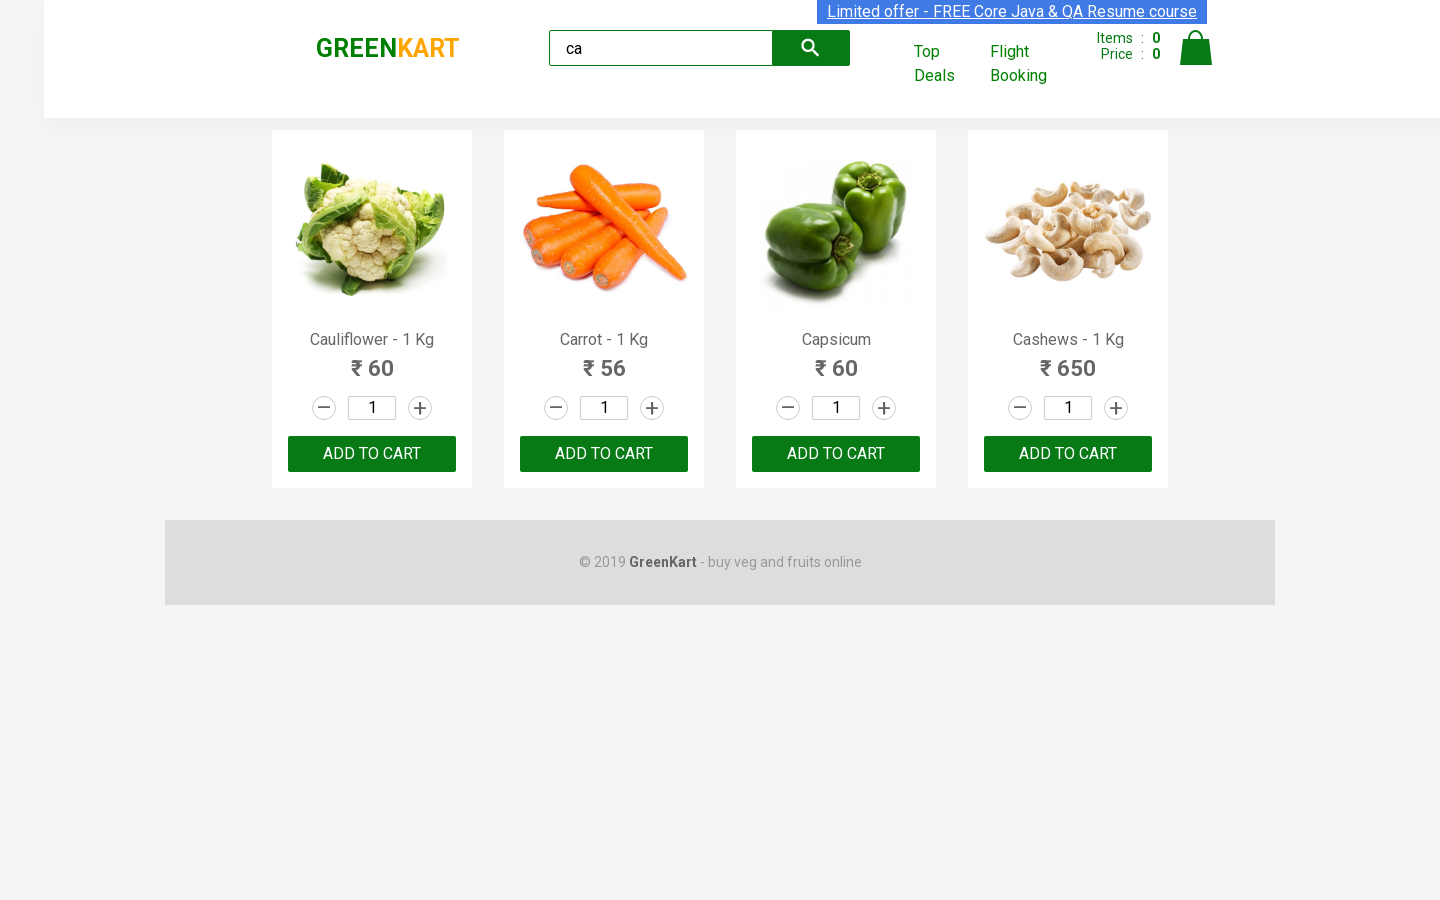

Located visible products
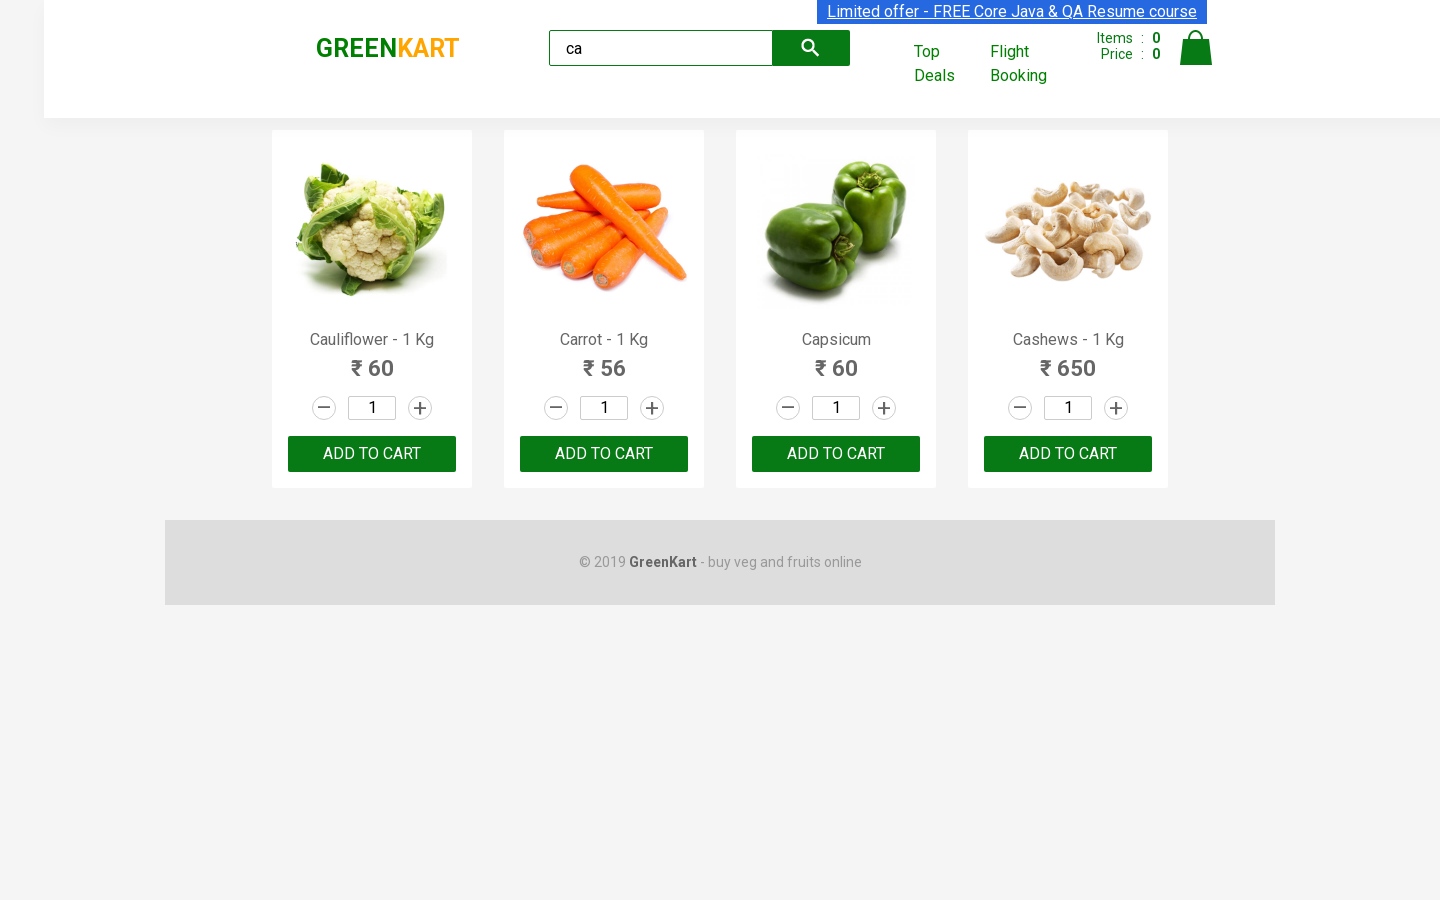

Clicked ADD TO CART on 3rd product using nth-child selector at (836, 454) on :nth-child(3) > .product-action > button
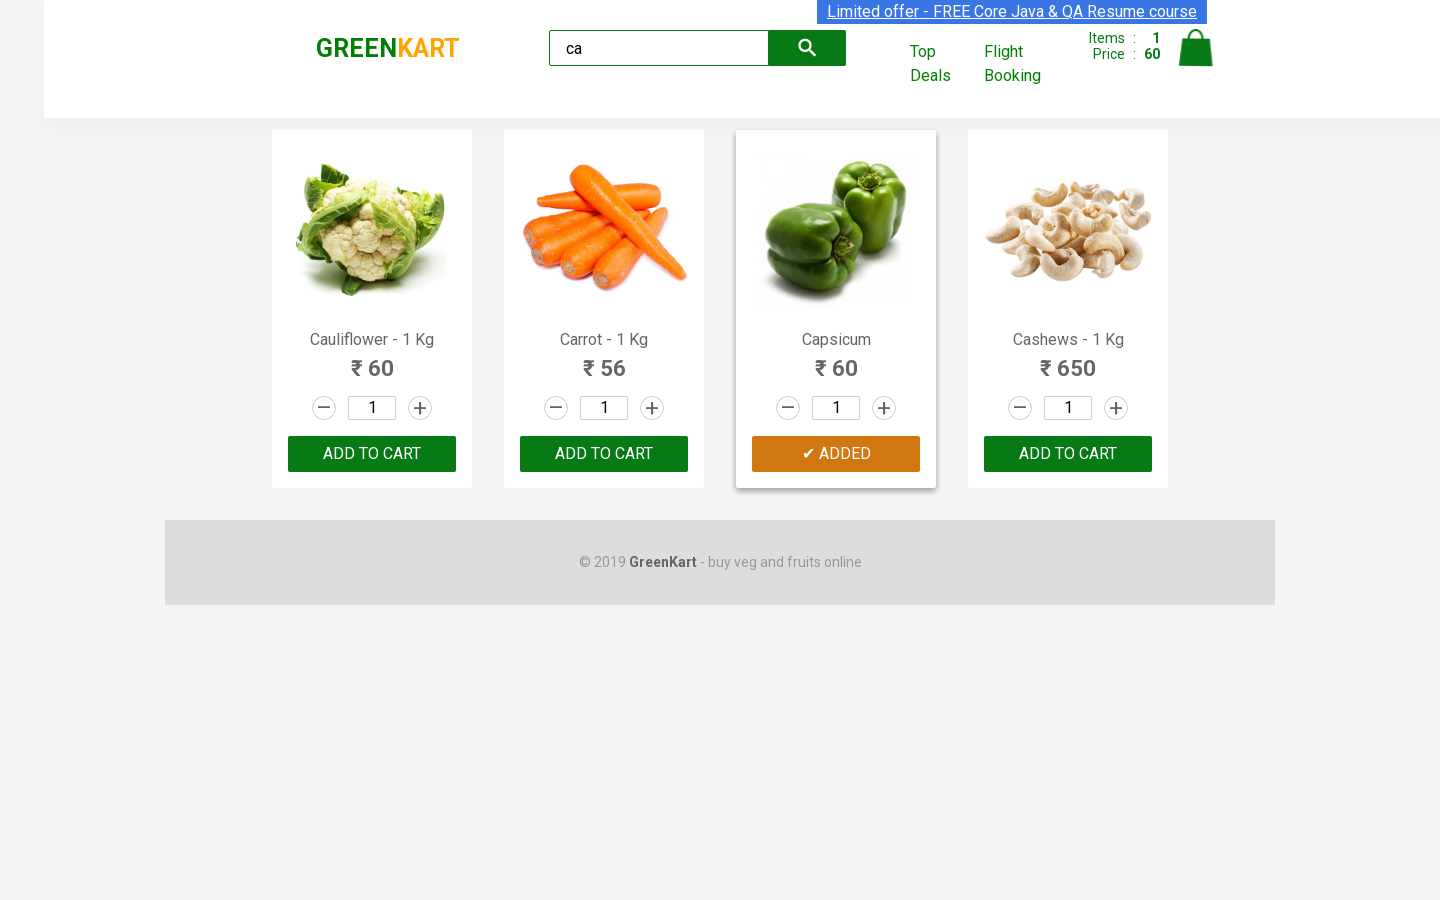

Clicked ADD TO CART on 3rd product using nth selector at (836, 454) on .products .product >> nth=2 >> text=ADD TO CART
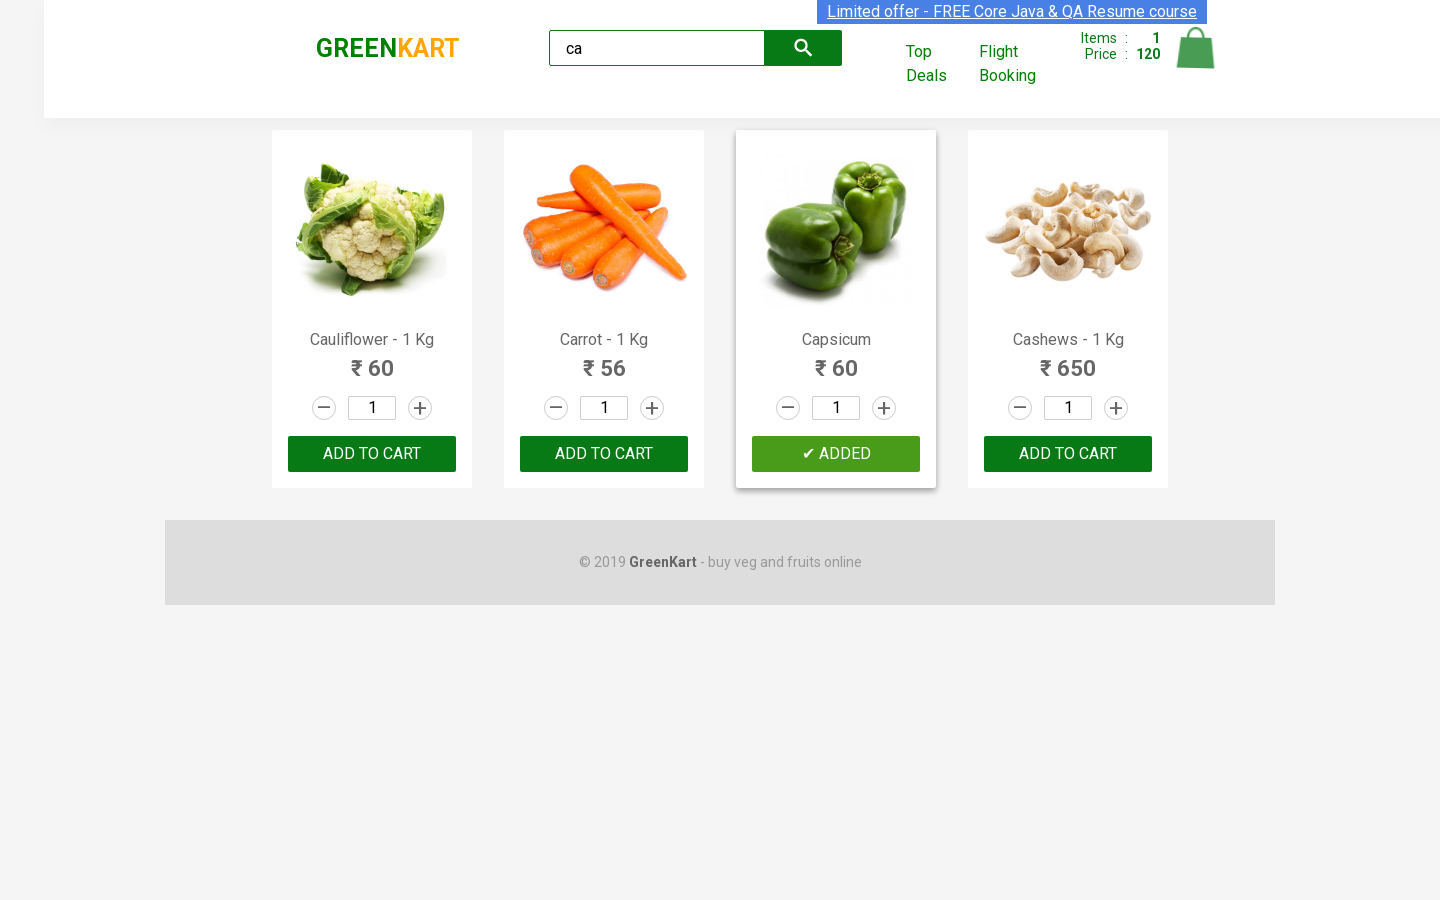

Located 4 products to search for Cashews
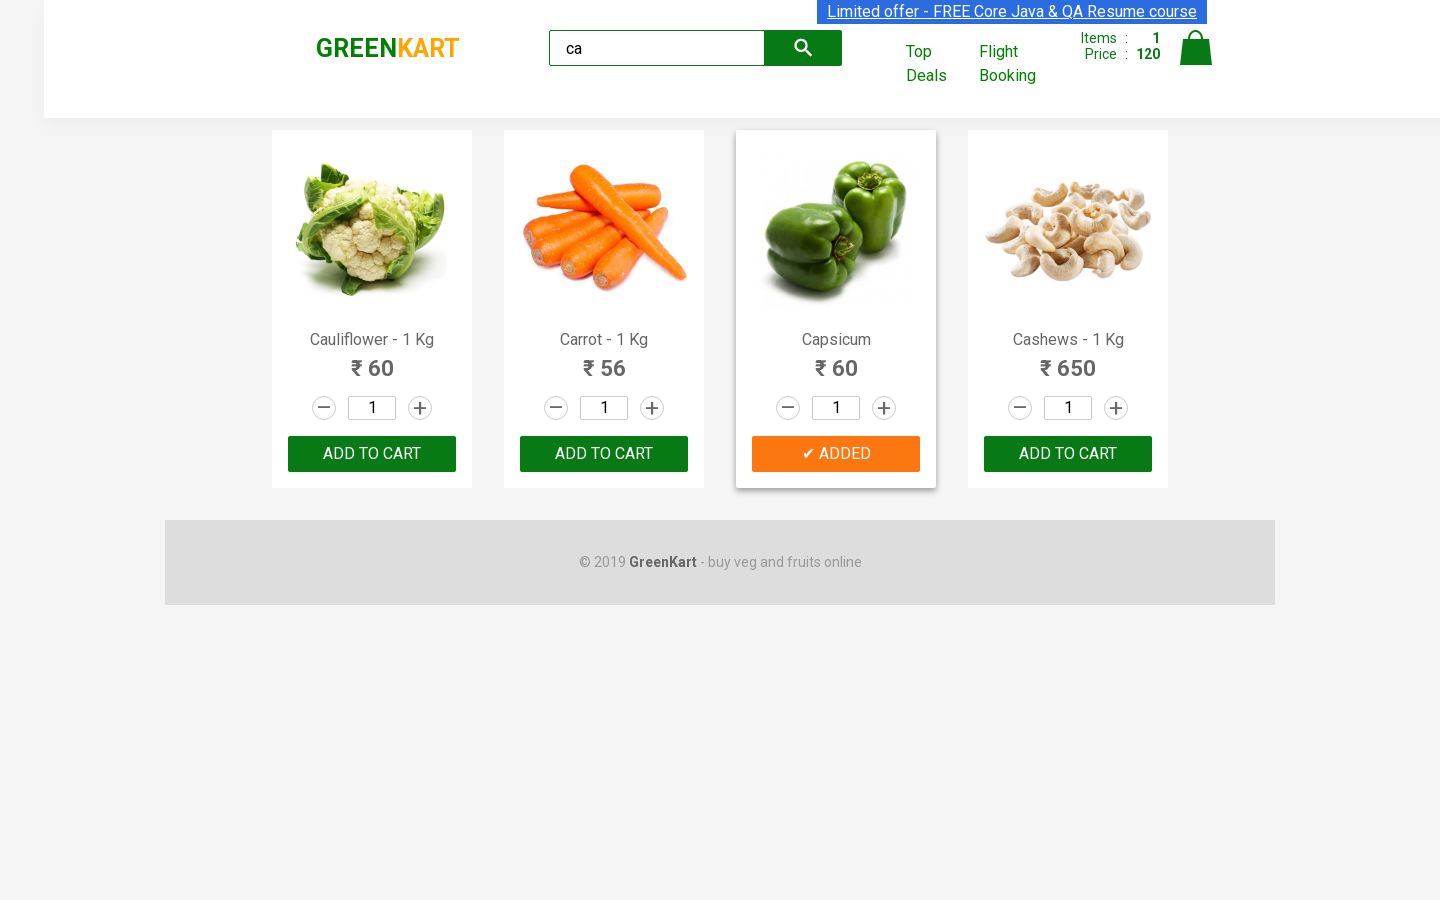

Found and clicked ADD TO CART for Cashews at (1068, 454) on .products .product >> nth=3 >> button
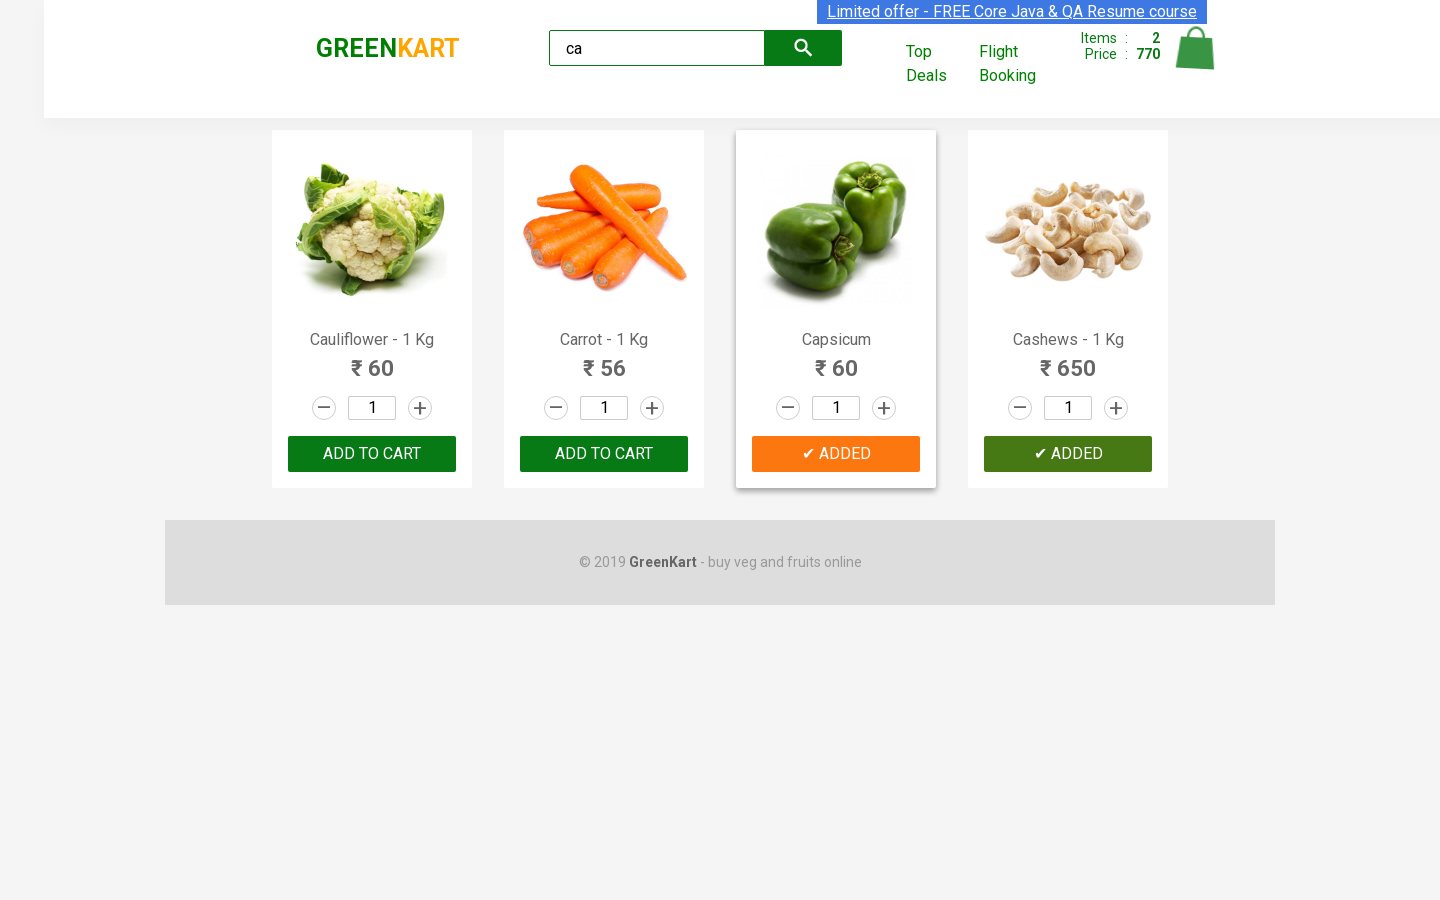

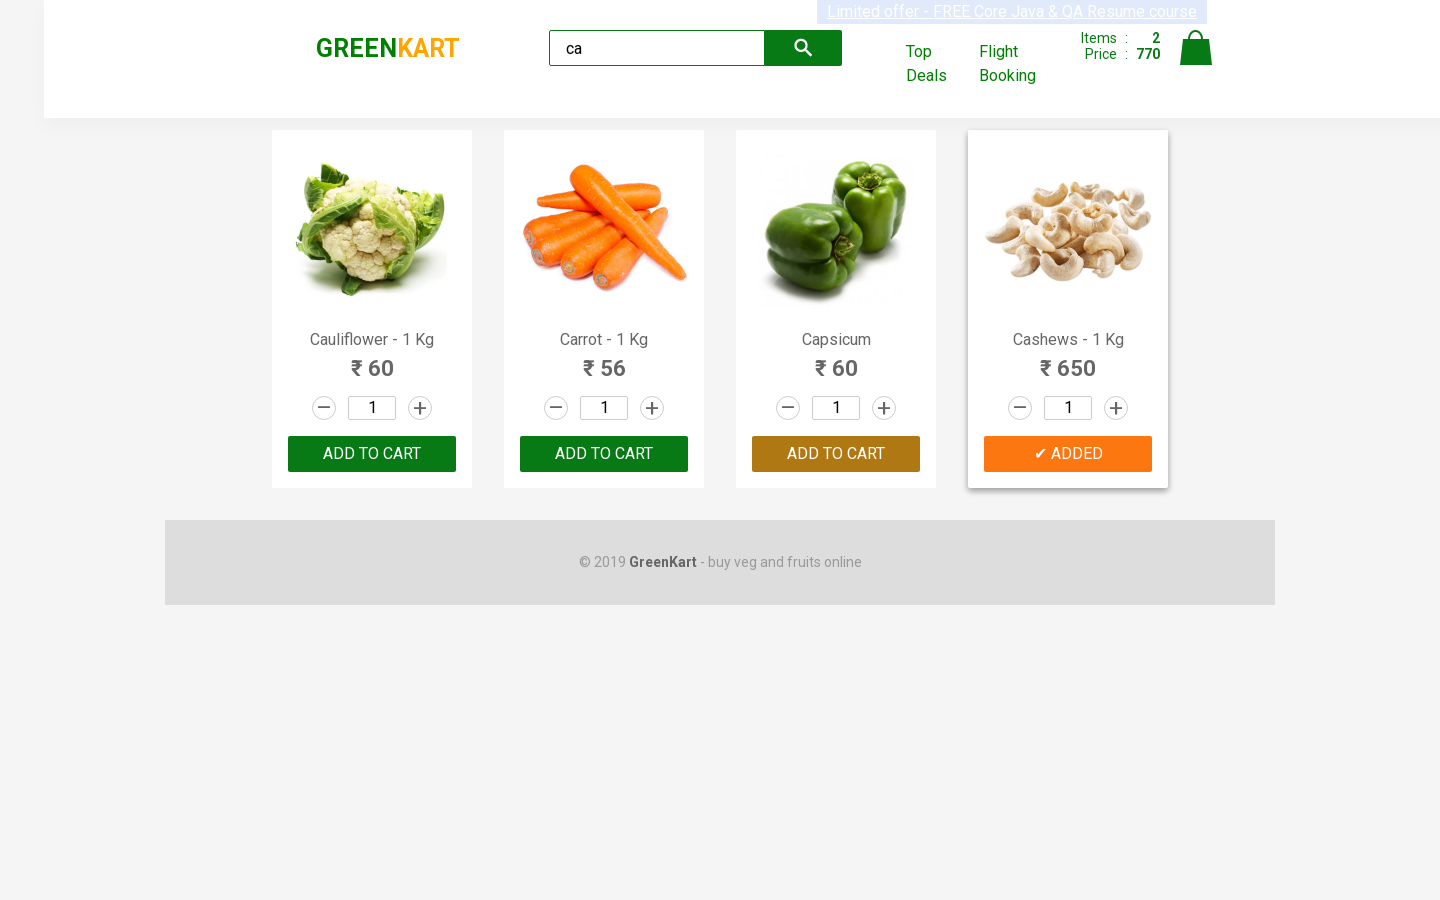